Tests JavaScript alert handling by triggering an alert and accepting it

Starting URL: http://www.tizag.com/javascriptT/javascriptalert.php

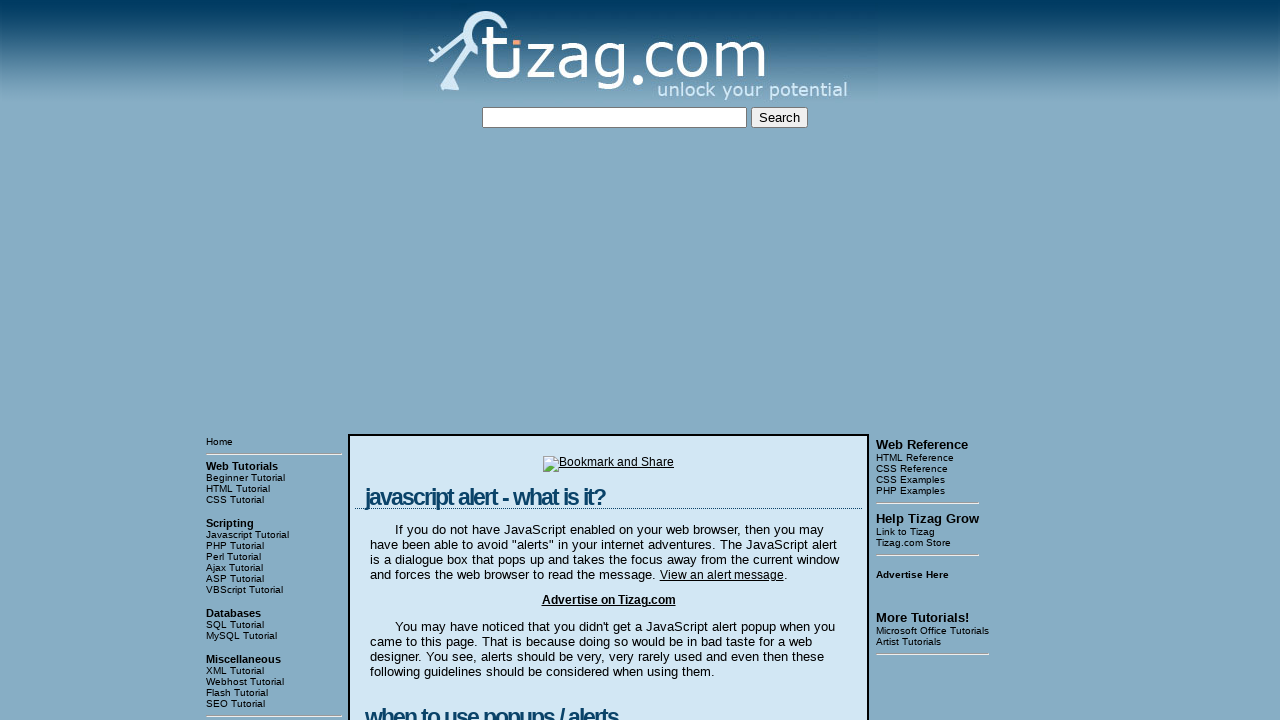

Clicked button to trigger JavaScript alert at (428, 361) on xpath=/html/body/table[3]/tbody/tr[1]/td[2]/table/tbody/tr/td/div[4]/form/input
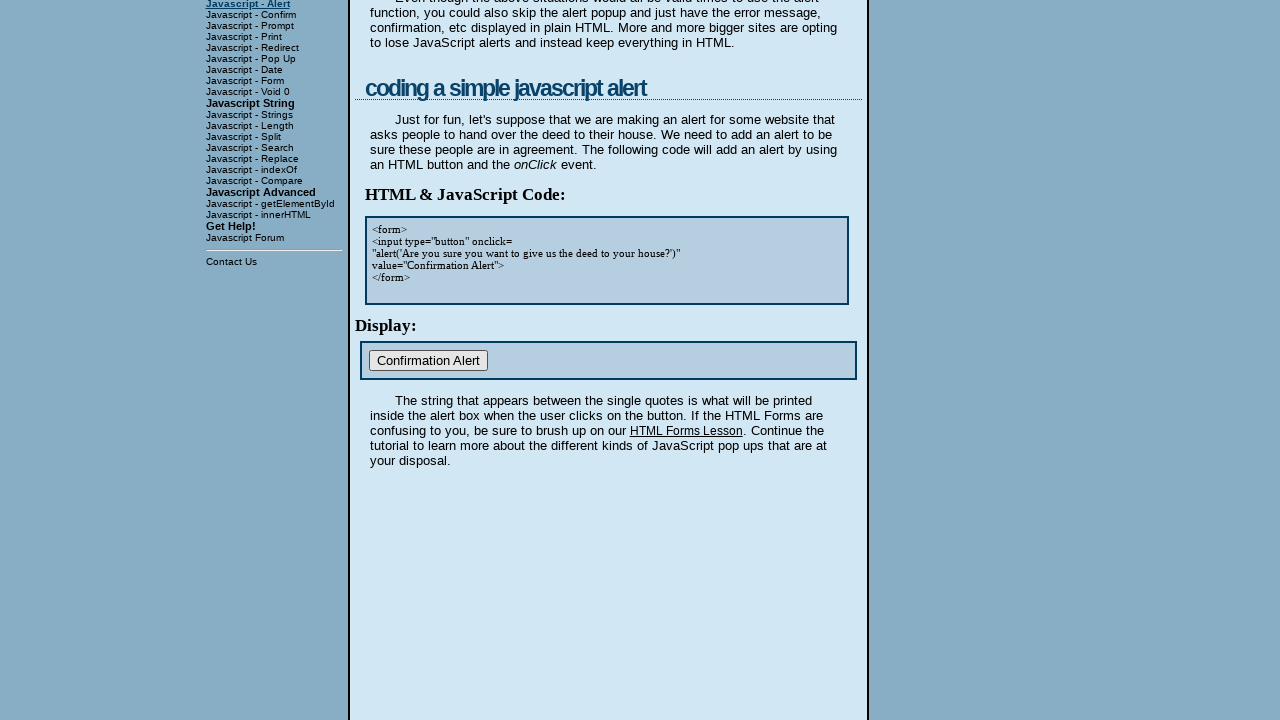

Alert dialog handler set up to accept alerts
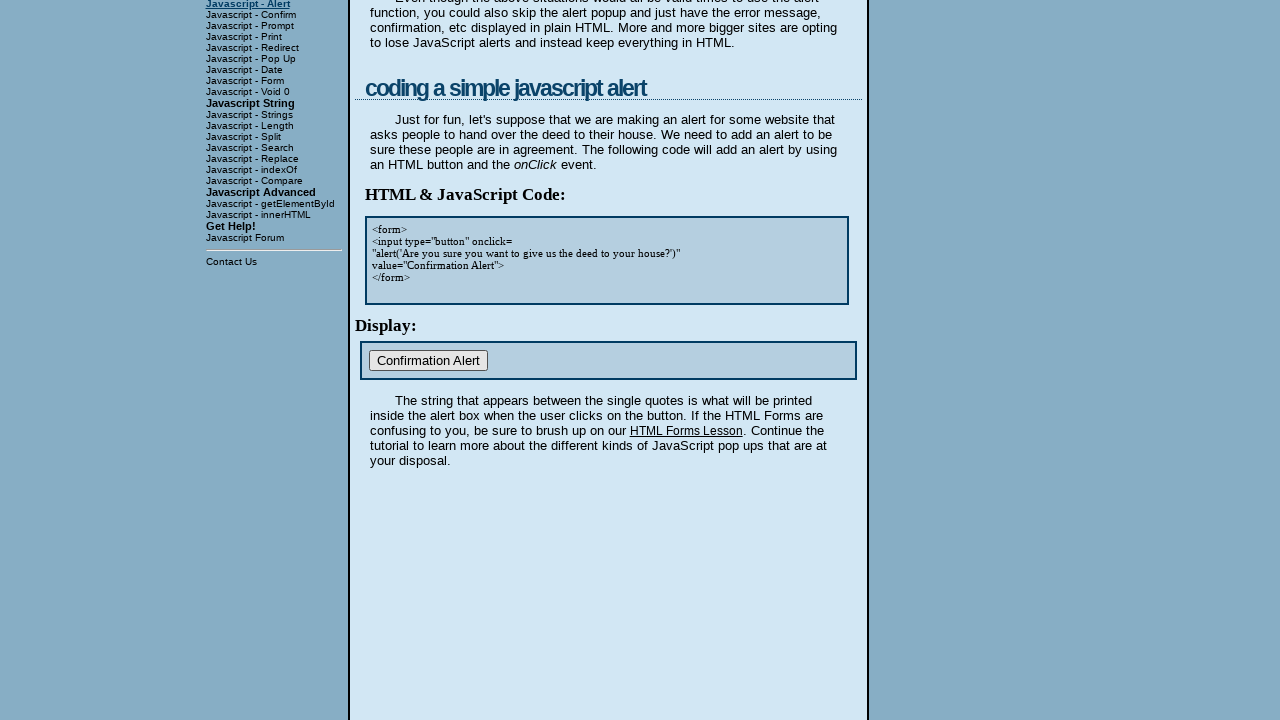

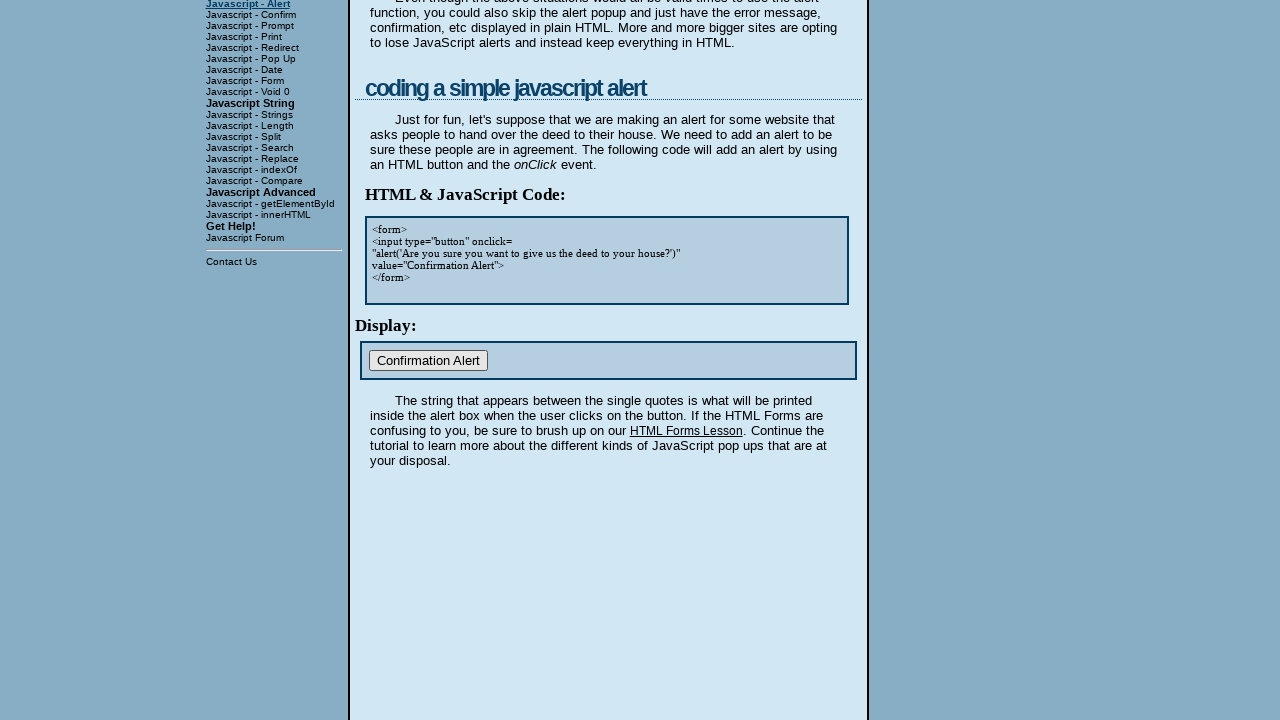